Navigates to the OrangeHRM demo login page and verifies the page loads successfully

Starting URL: https://opensource-demo.orangehrmlive.com/web/index.php/auth/login

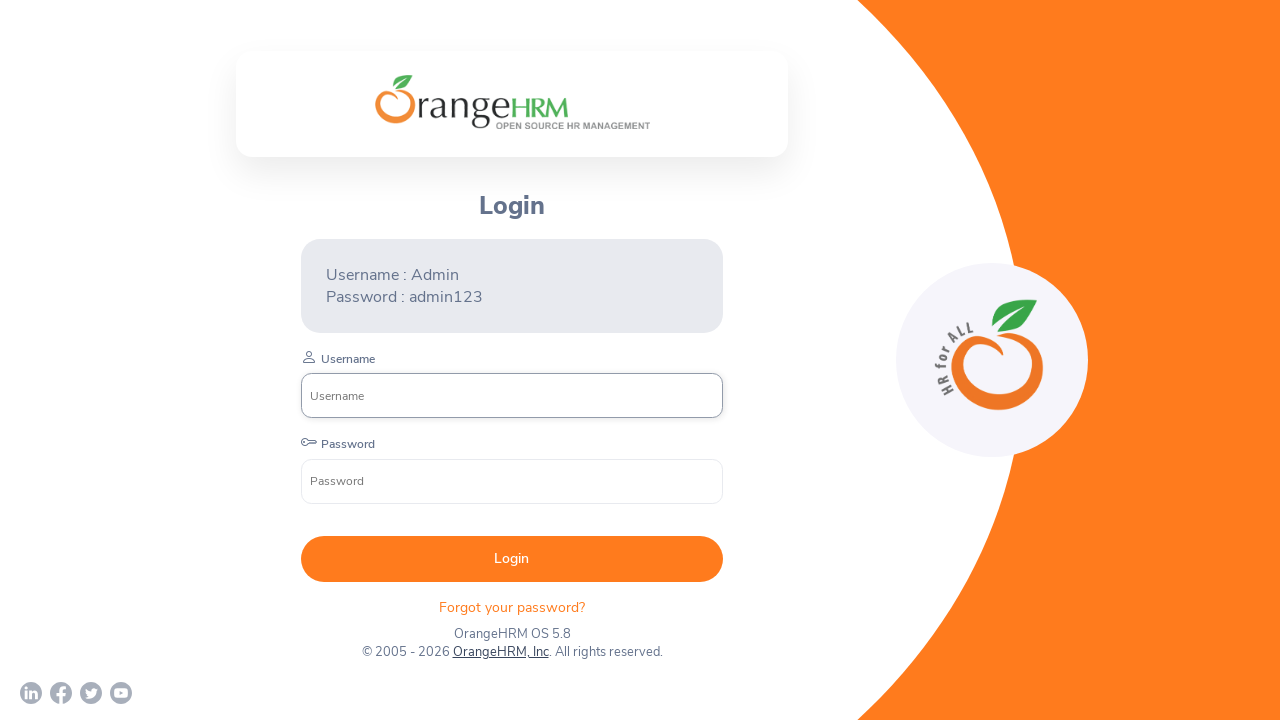

Waited for page DOM to be fully loaded
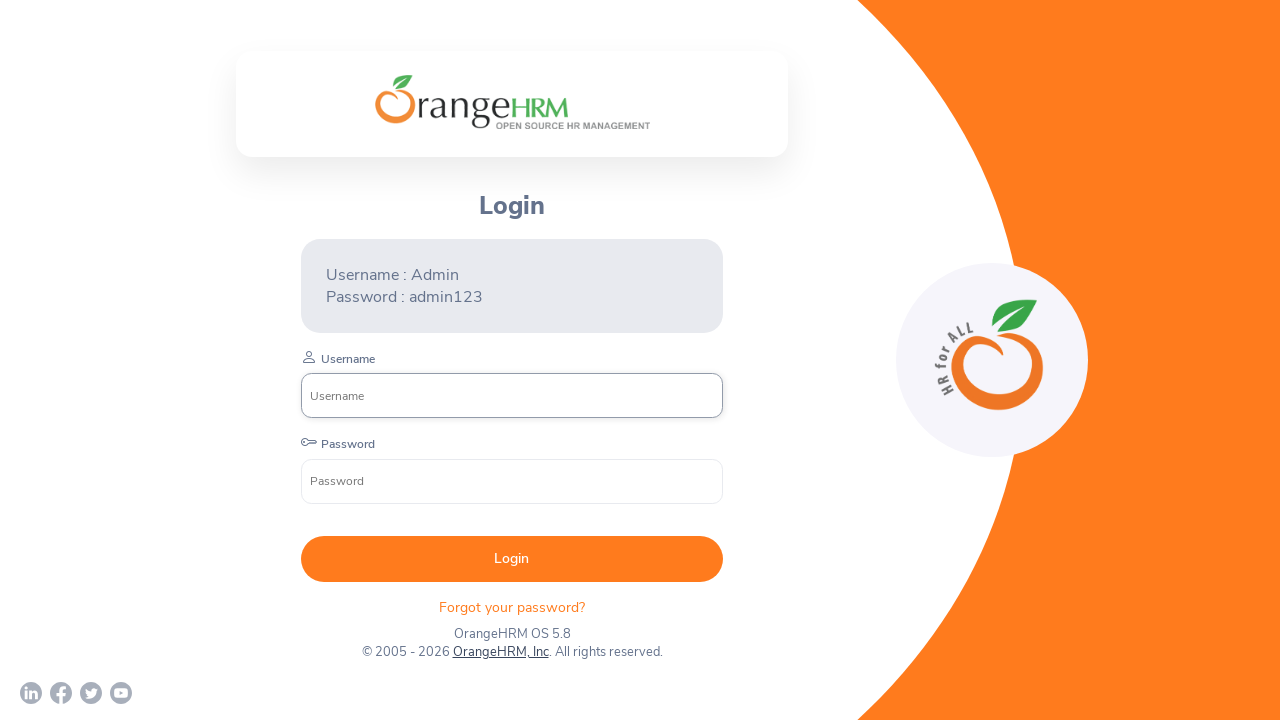

Verified login form is visible on OrangeHRM demo page
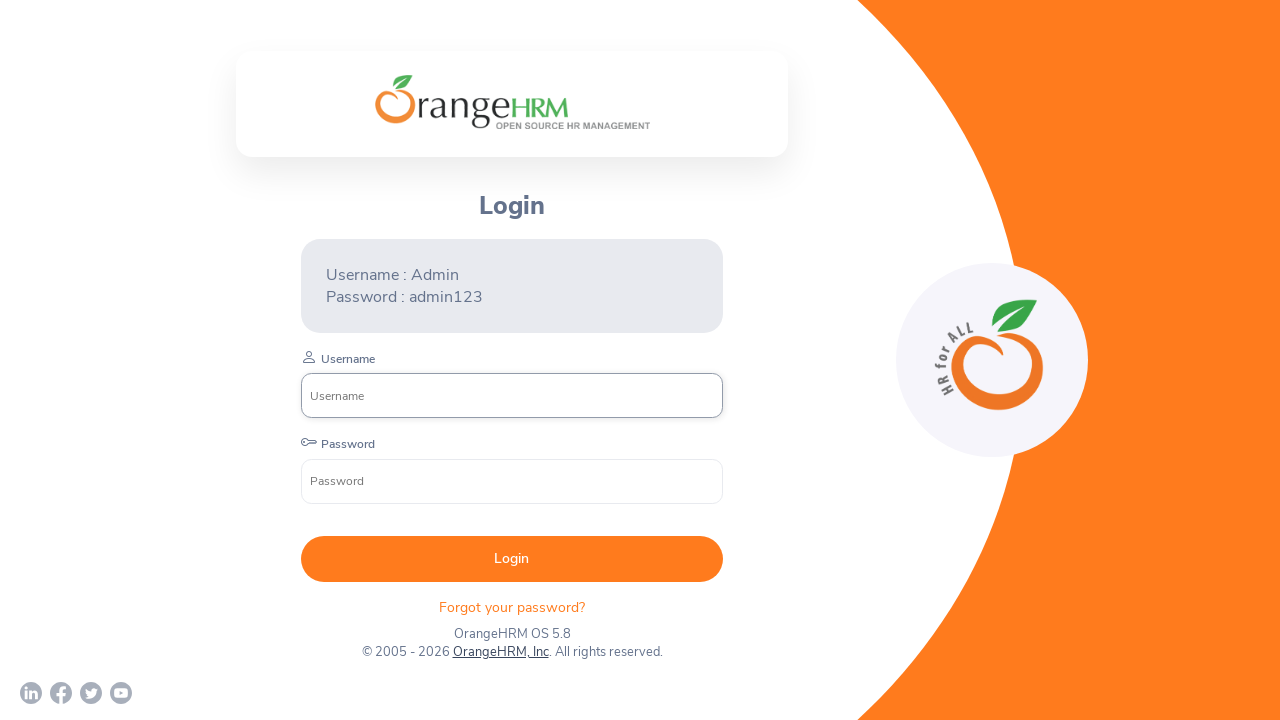

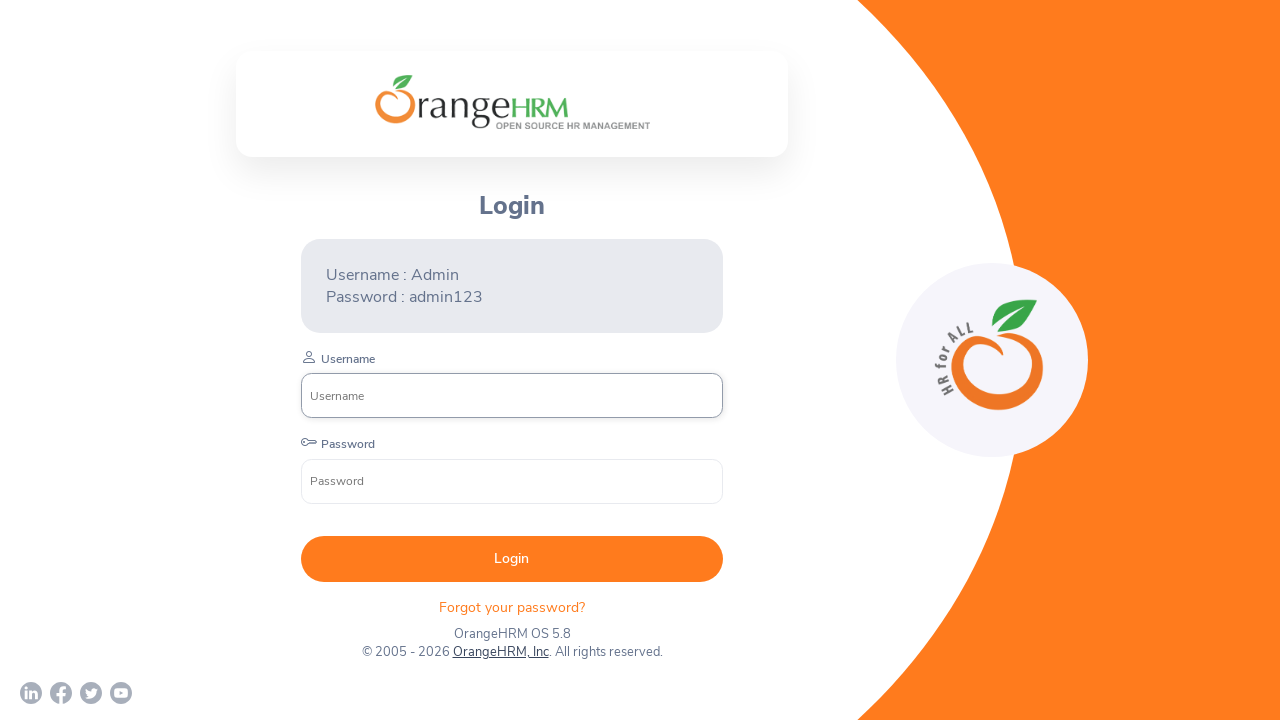